Tests the forgot login functionality by navigating to the customer lookup page, filling in personal information fields, and verifying that an error message appears when the customer information cannot be found

Starting URL: https://parabank.parasoft.com/parabank/index.htm

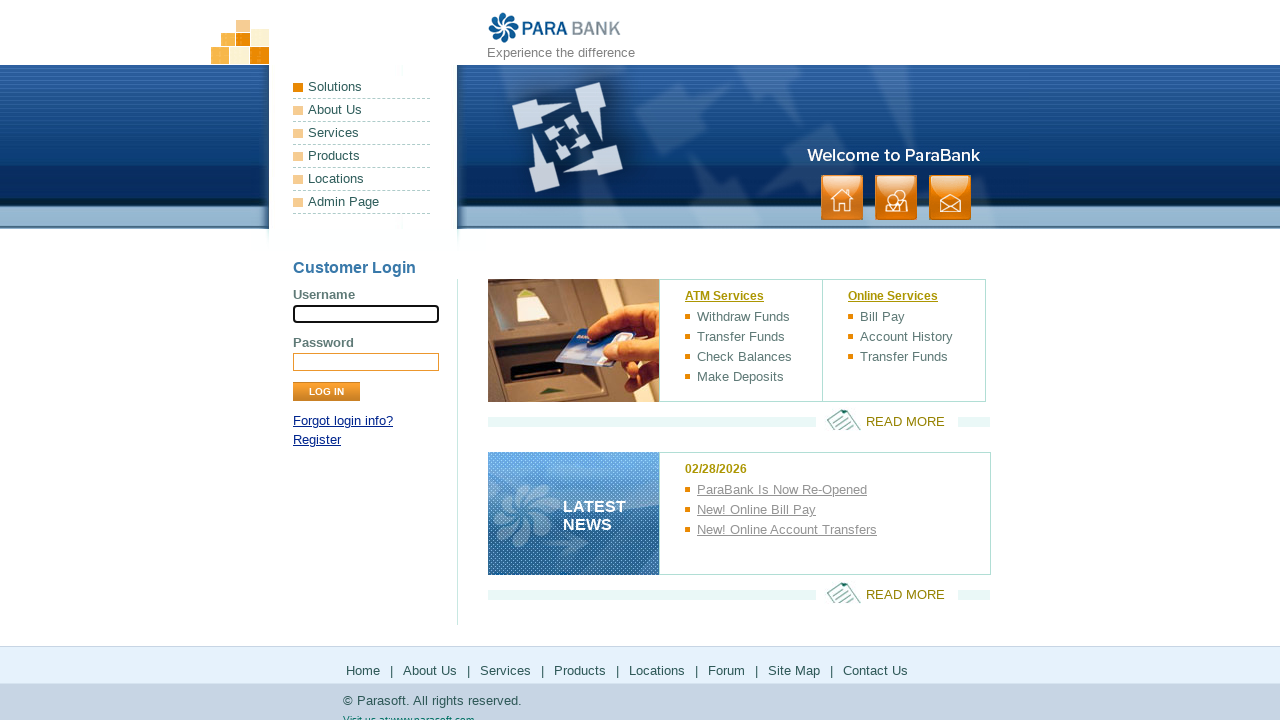

Clicked 'Forgot login info?' link to navigate to customer lookup page at (343, 421) on a:has-text('Forgot login info?')
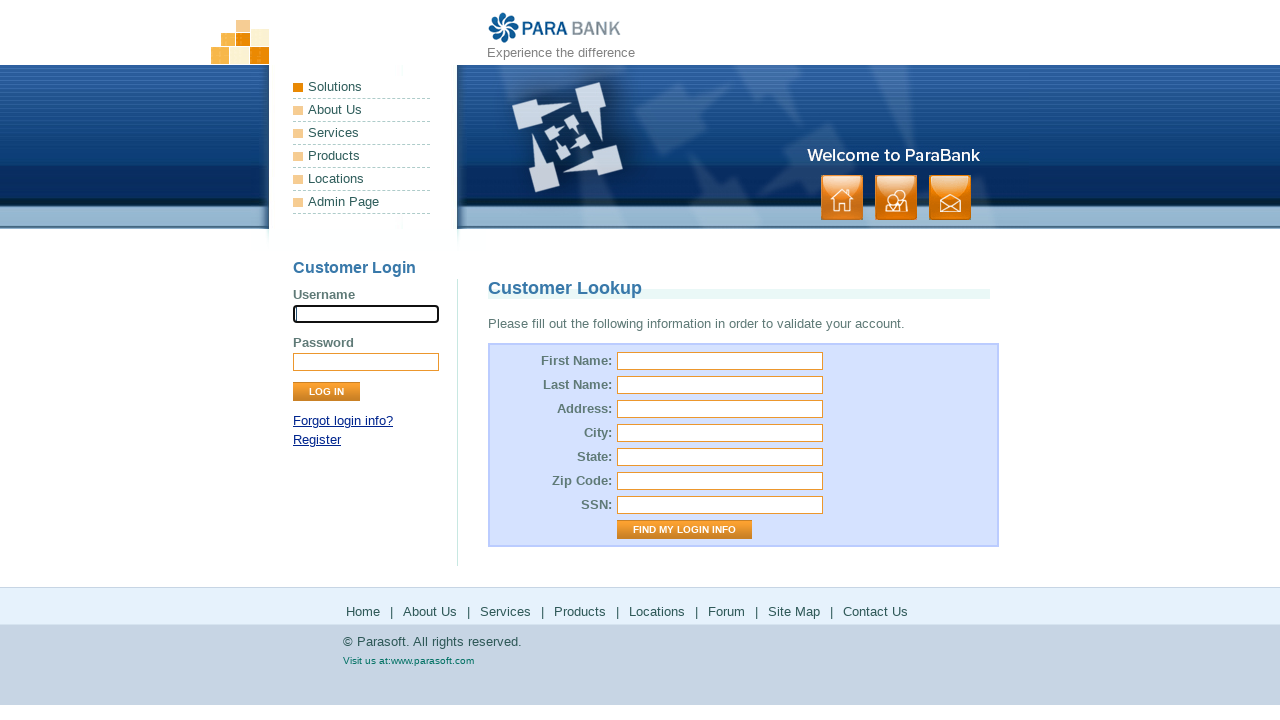

Customer Lookup page loaded successfully
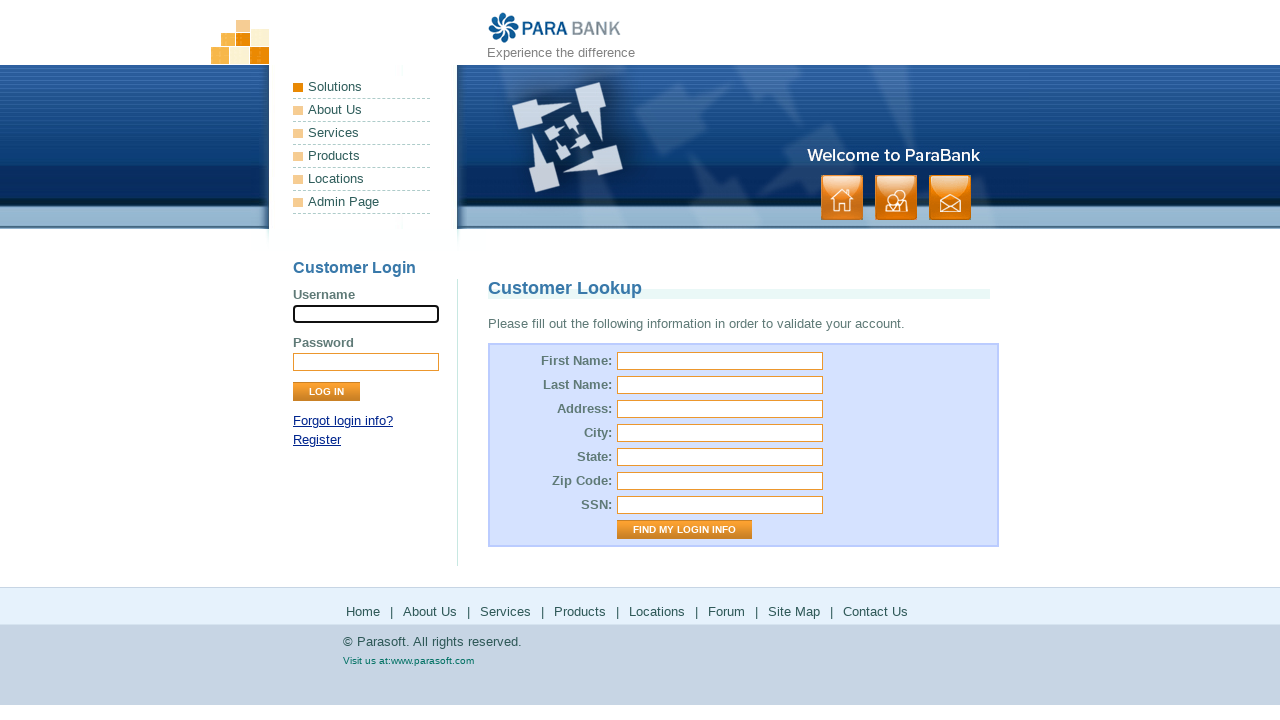

Filled first name field with 'user' on #firstName
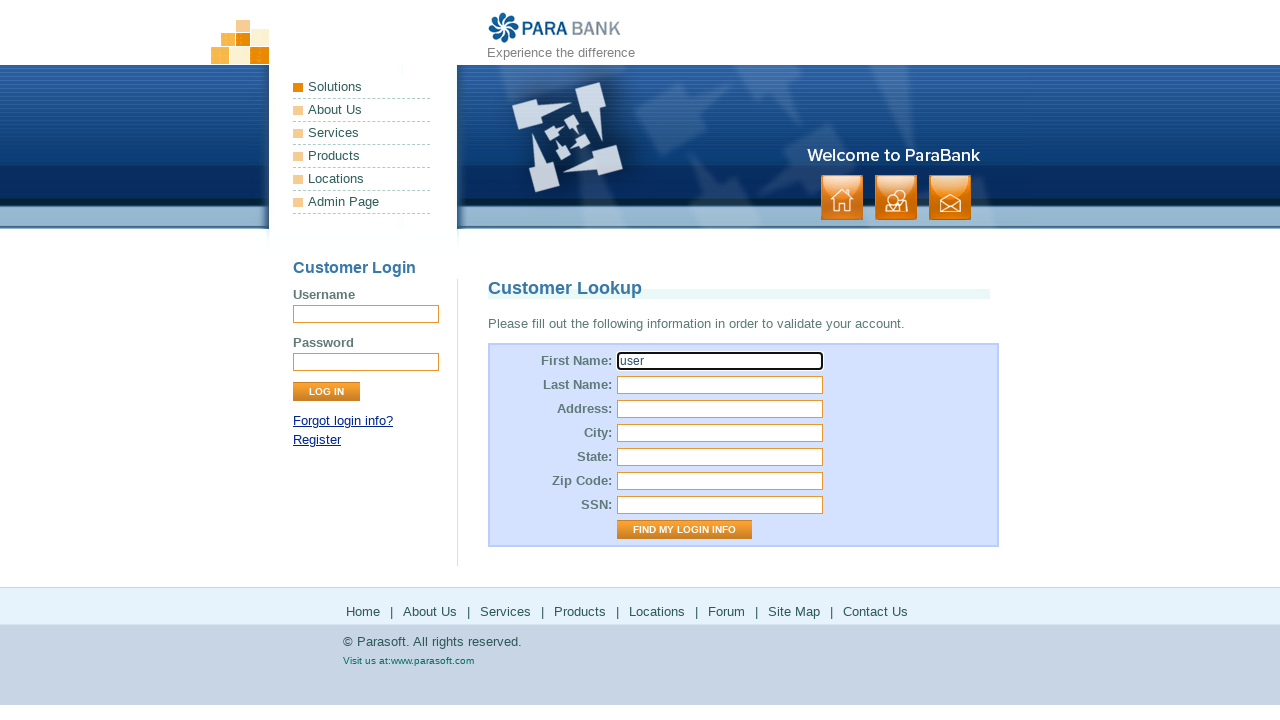

Filled last name field with 'User_user' on #lastName
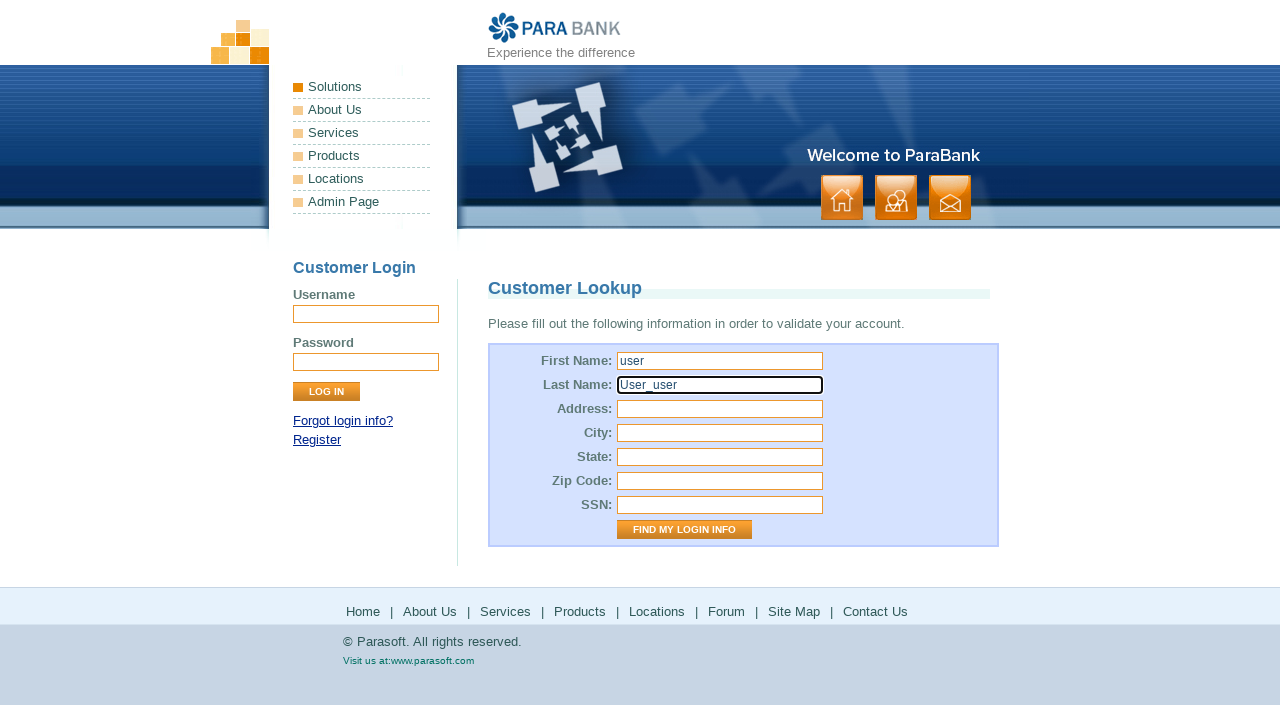

Filled street address field with 'USA' on #address\.street
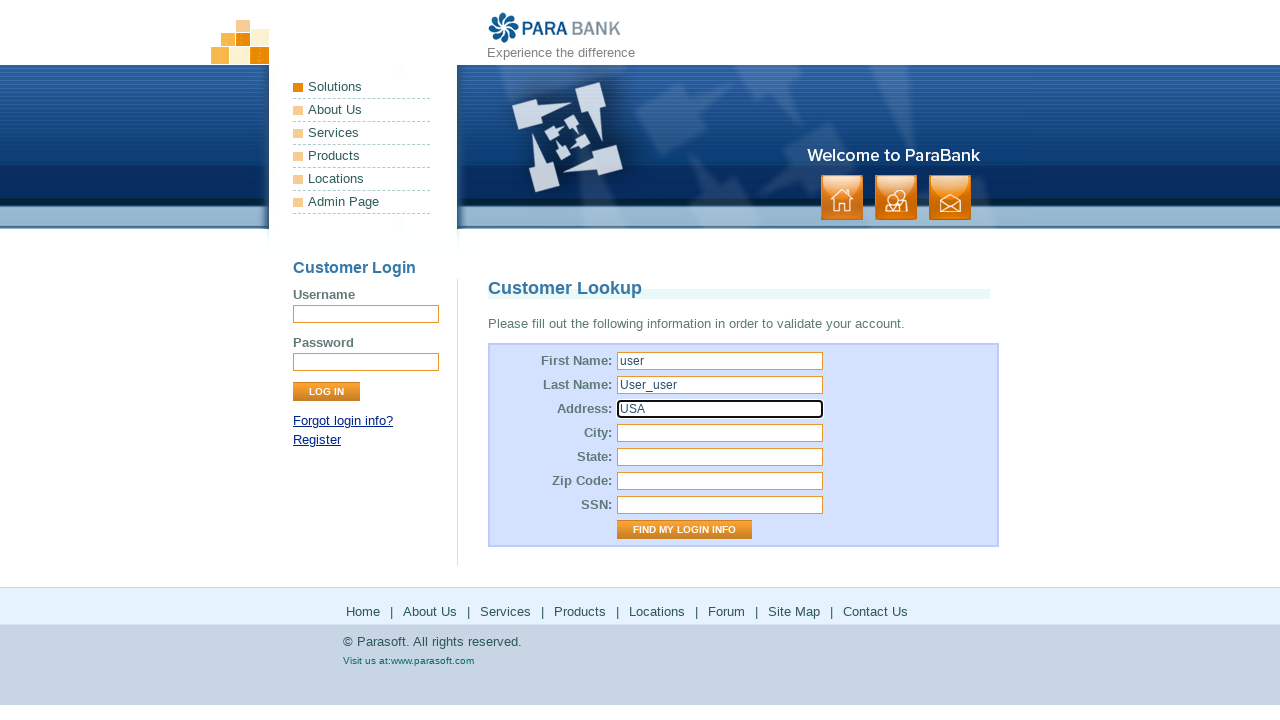

Filled city field with 'LOS ANGELES' on #address\.city
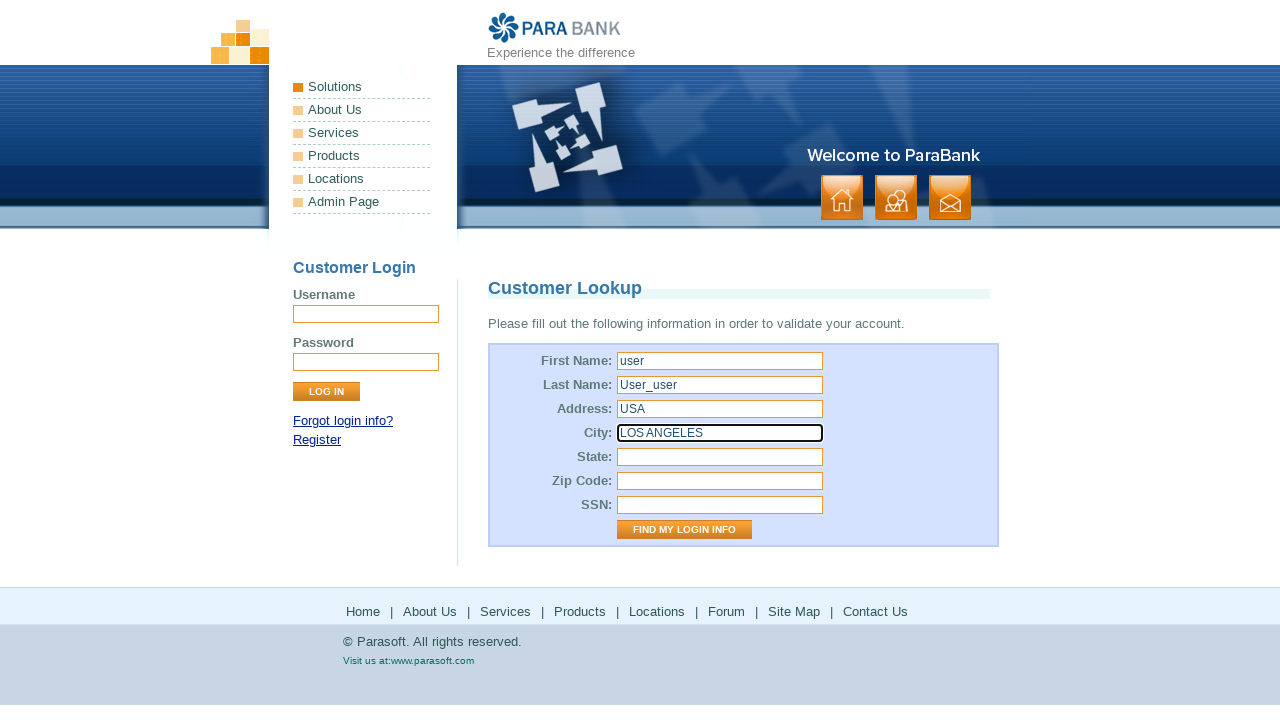

Filled state field with 'California' on #address\.state
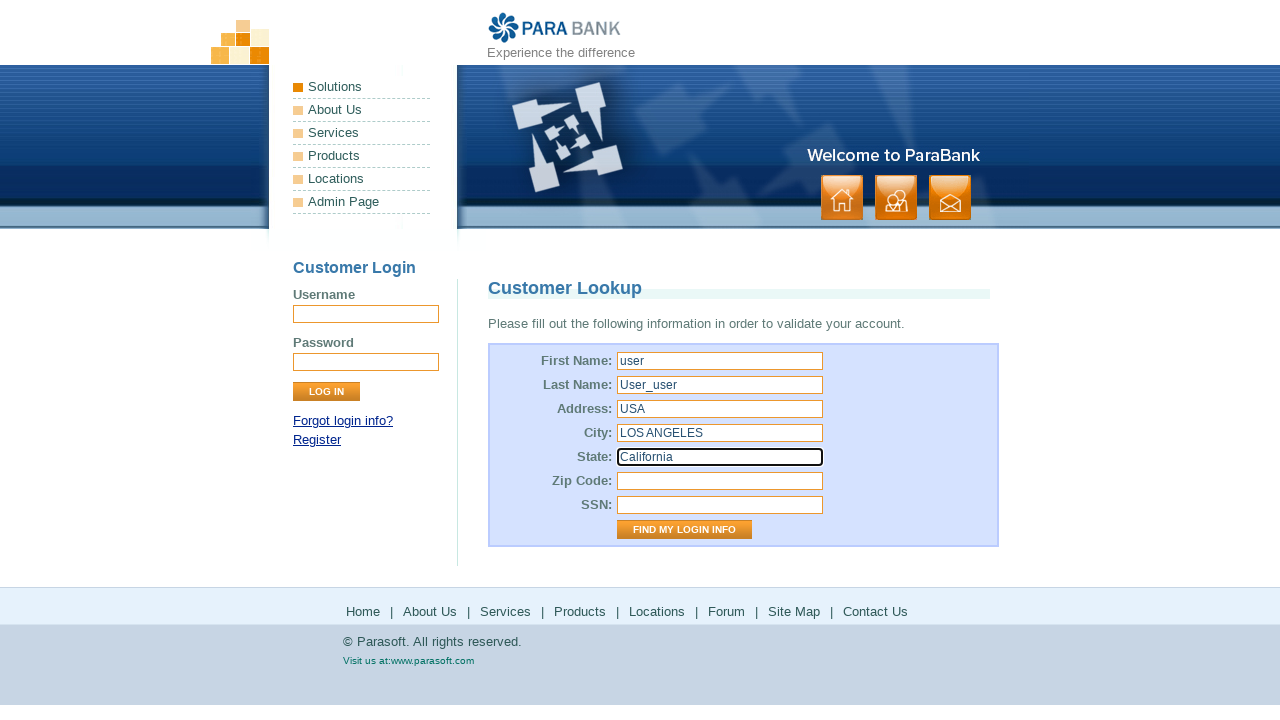

Filled zip code field with '123456' on #address\.zipCode
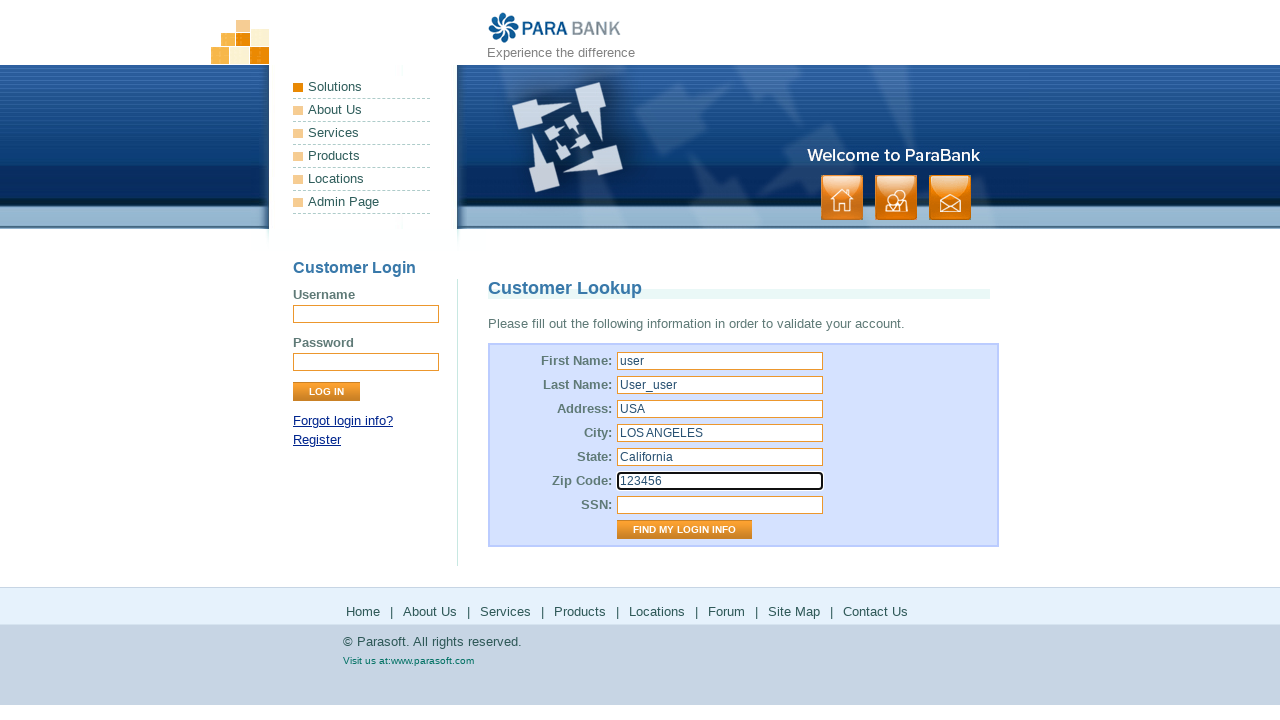

Filled SSN field with '123fff' on #ssn
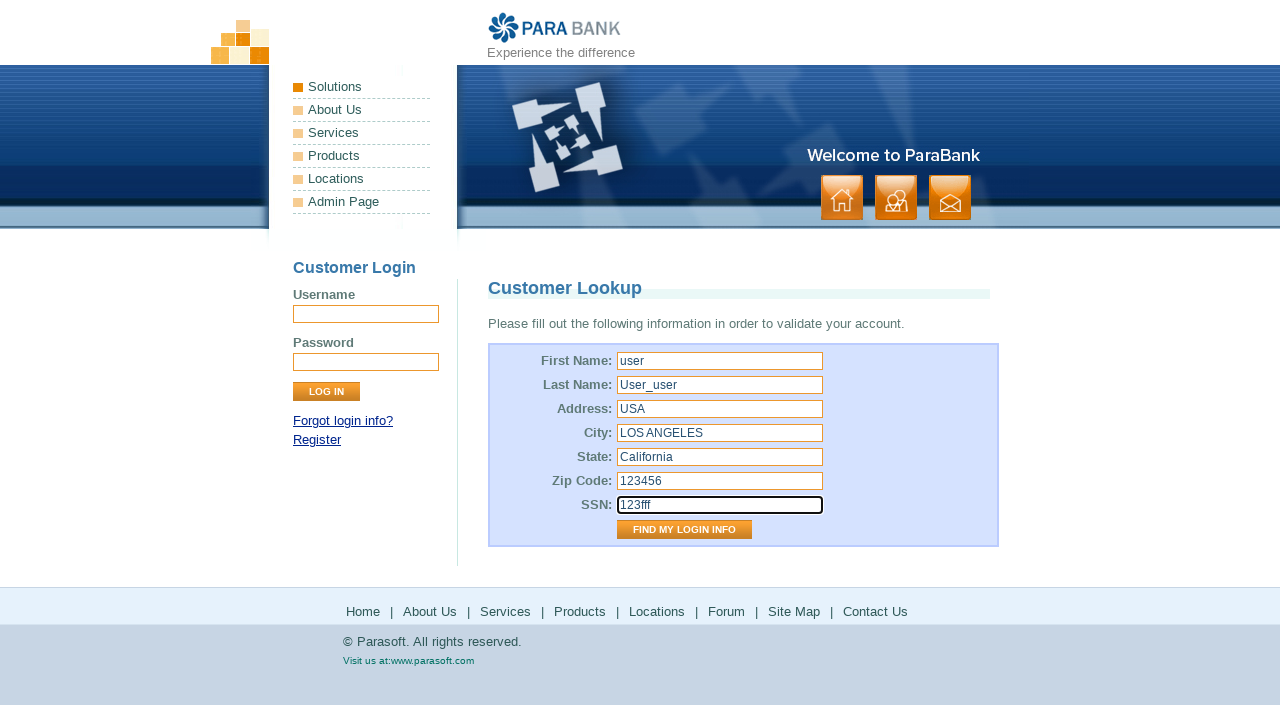

Clicked 'Find My Login Info' button to submit customer information at (684, 530) on input[value='Find My Login Info']
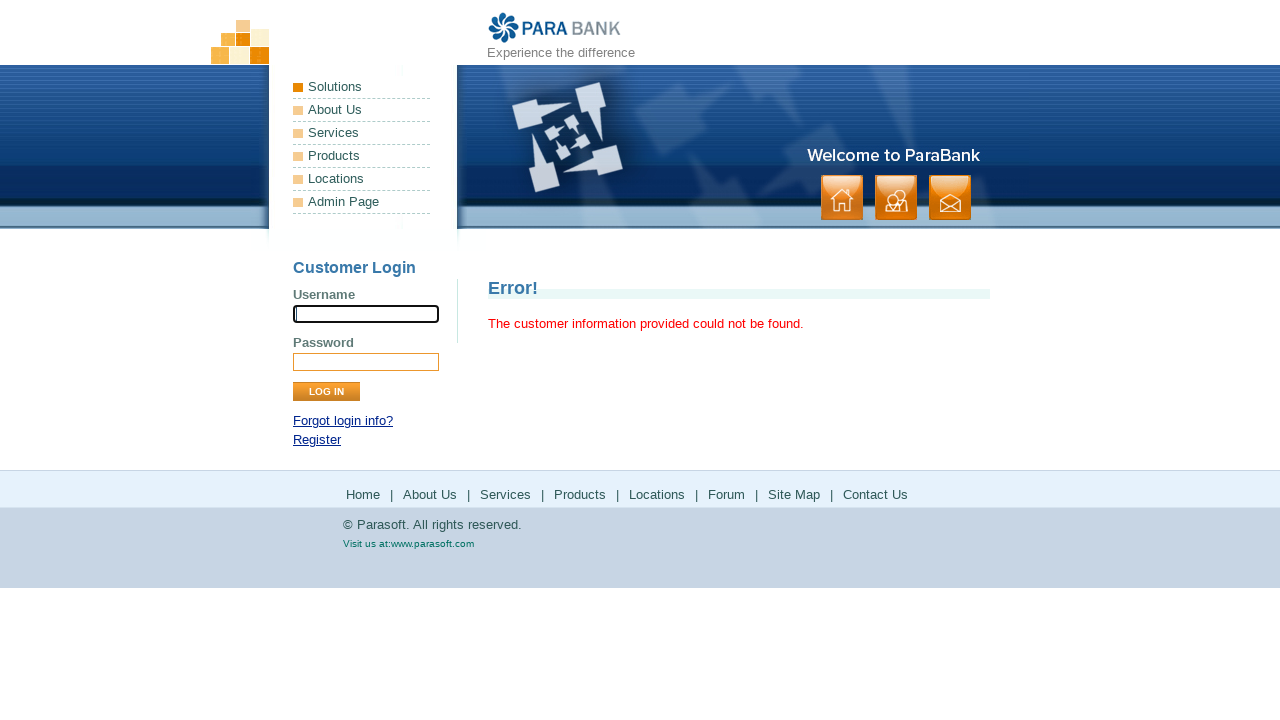

Error message appeared confirming customer information could not be found
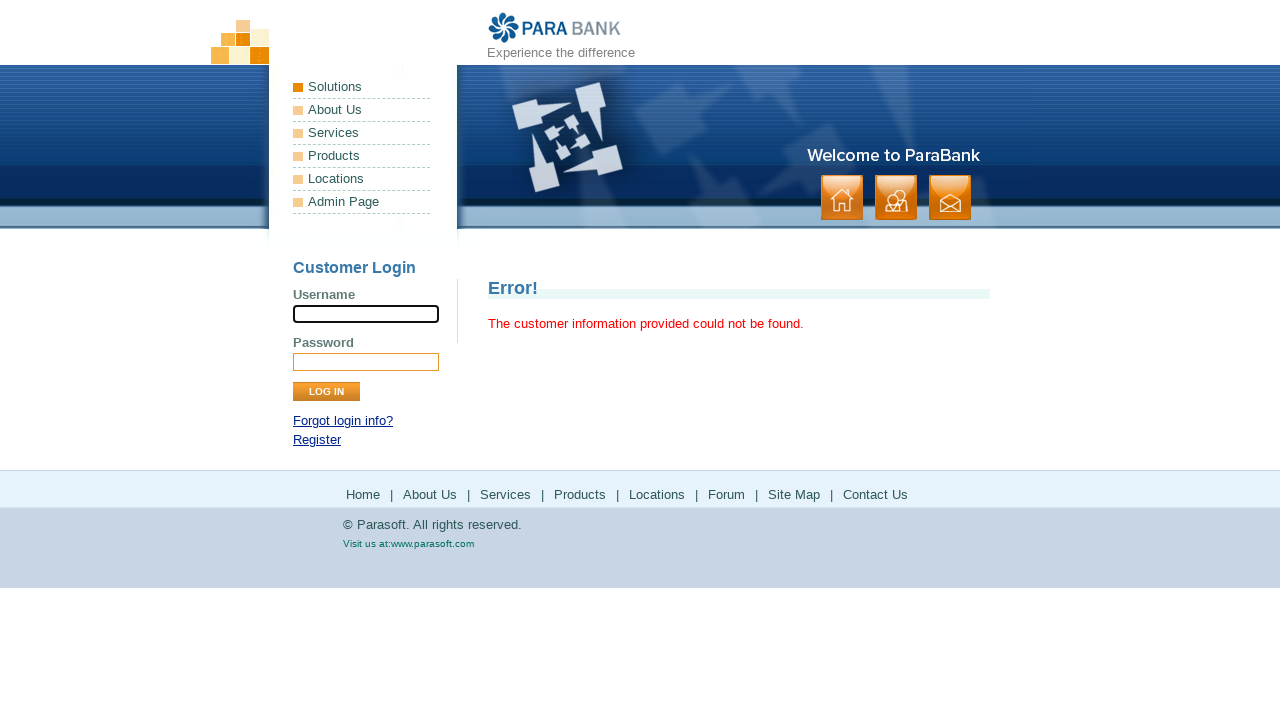

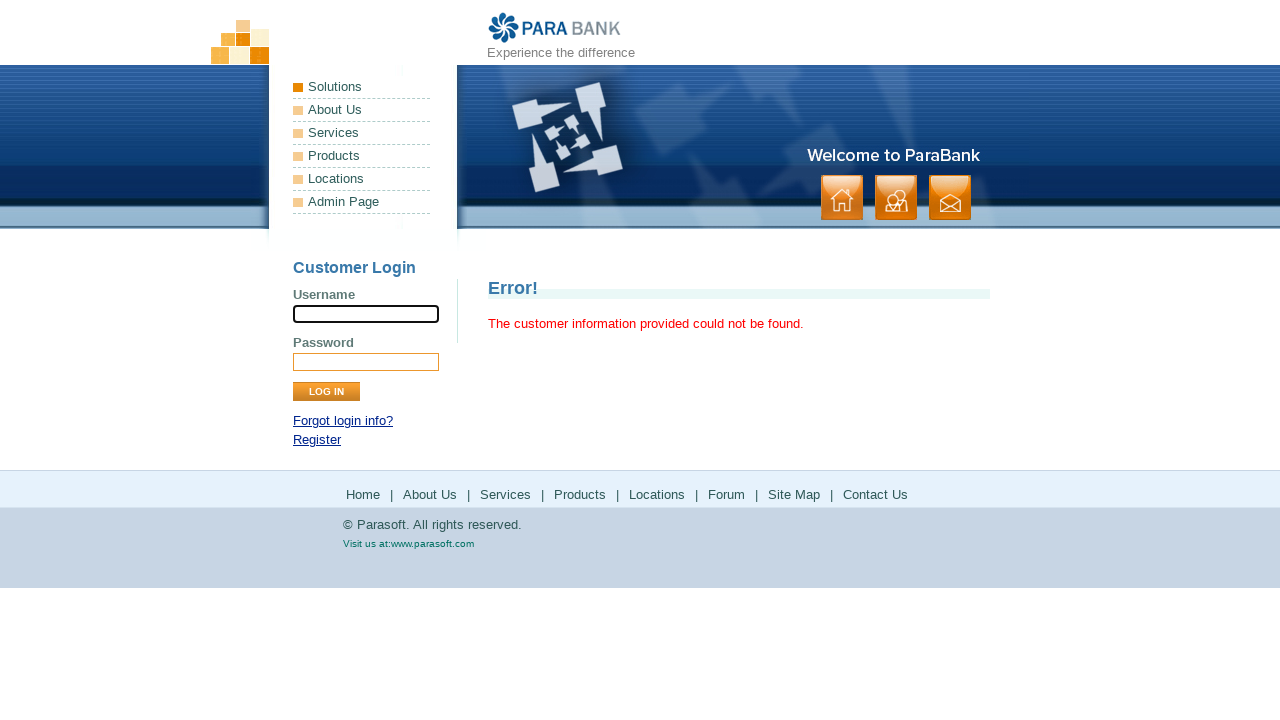